Tests browser window manipulation by maximizing, minimizing, and maximizing the window again on a webpage.

Starting URL: https://mail.rediff.com/cgi-bin/login.cgi

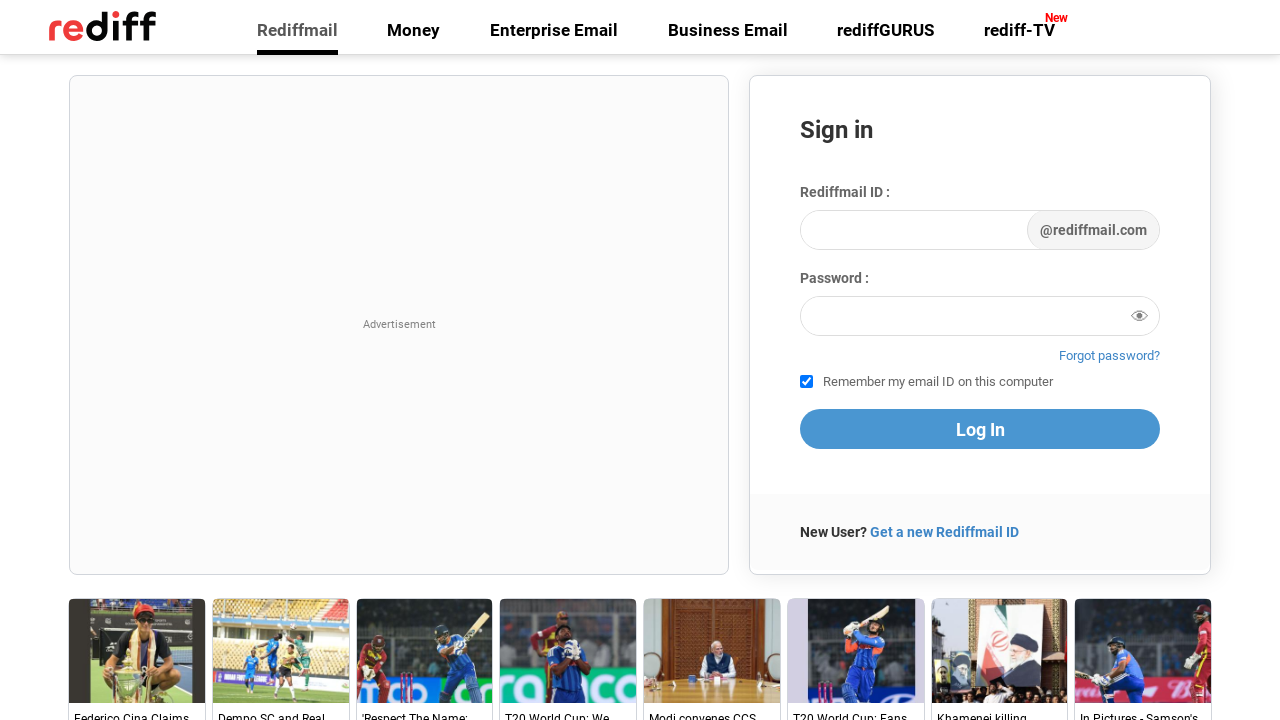

Maximized browser window to 1920x1080
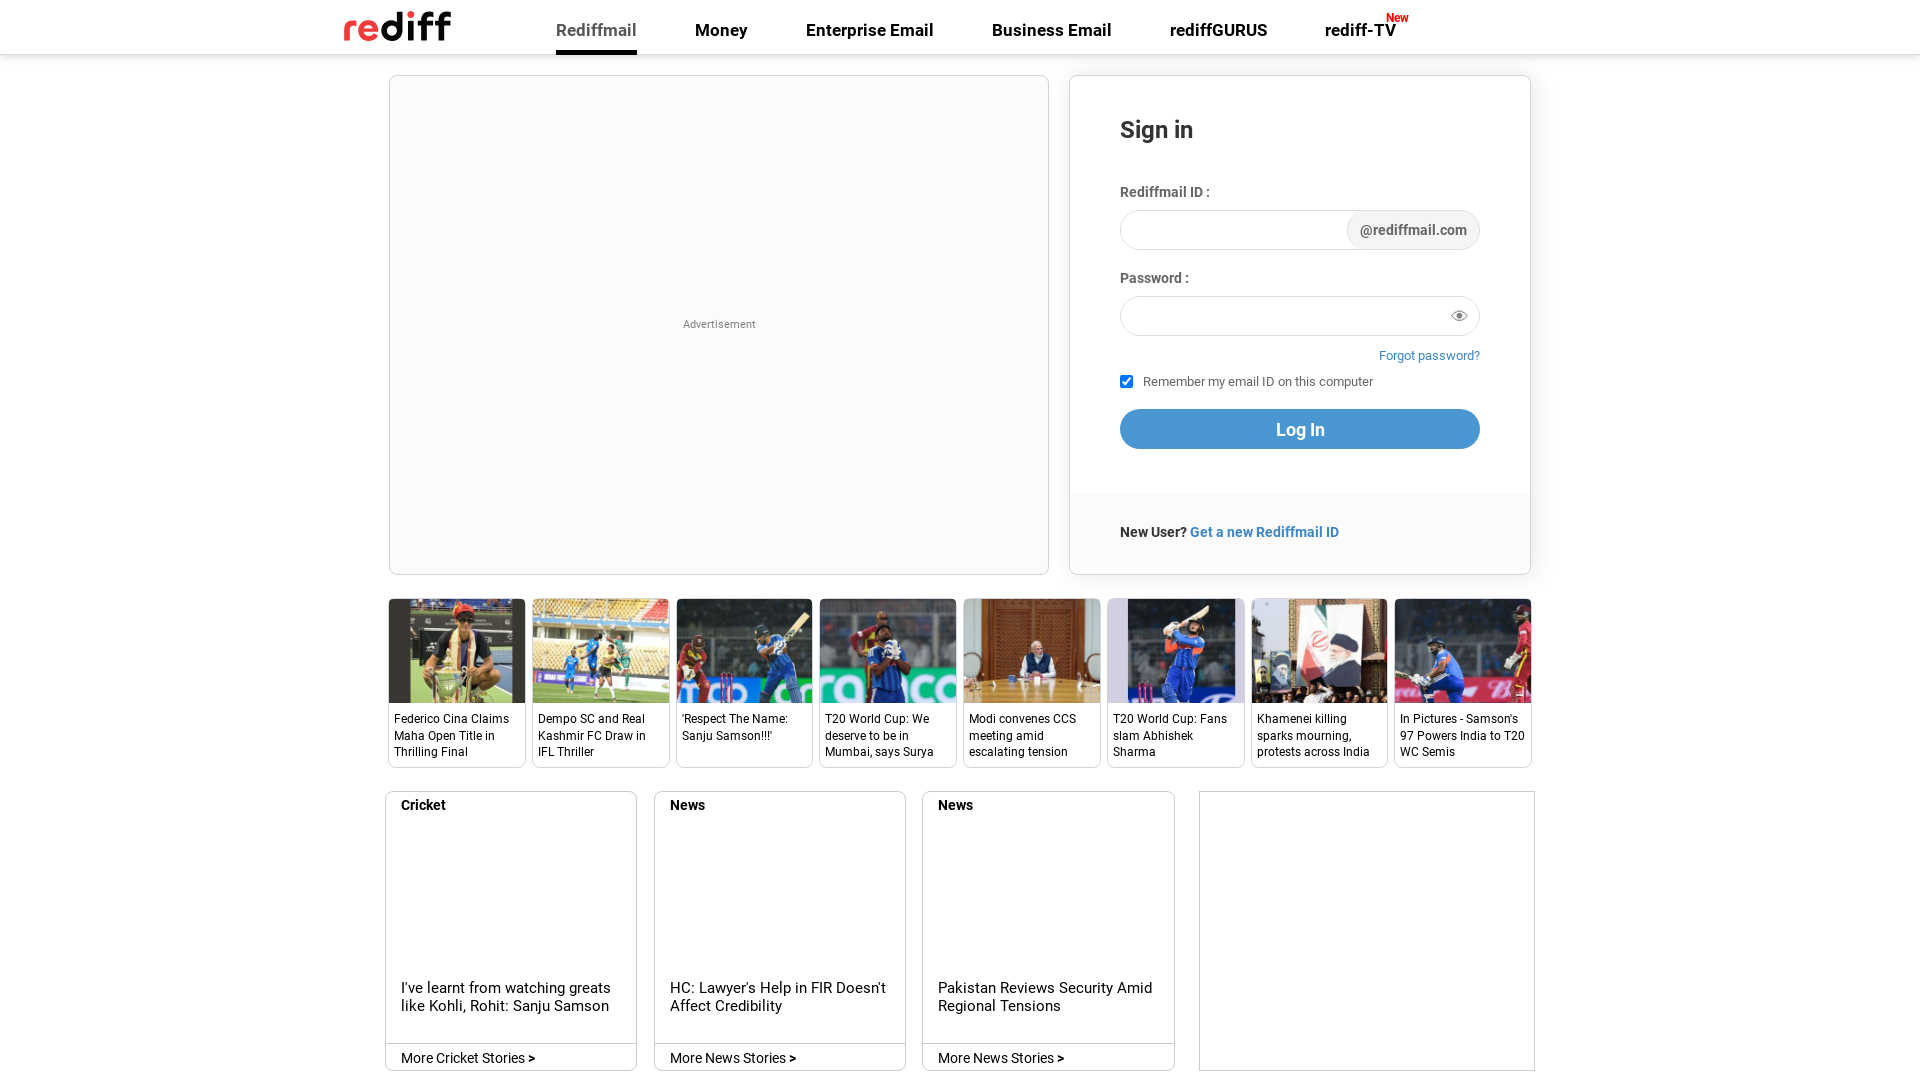

Waited 2 seconds after maximizing window
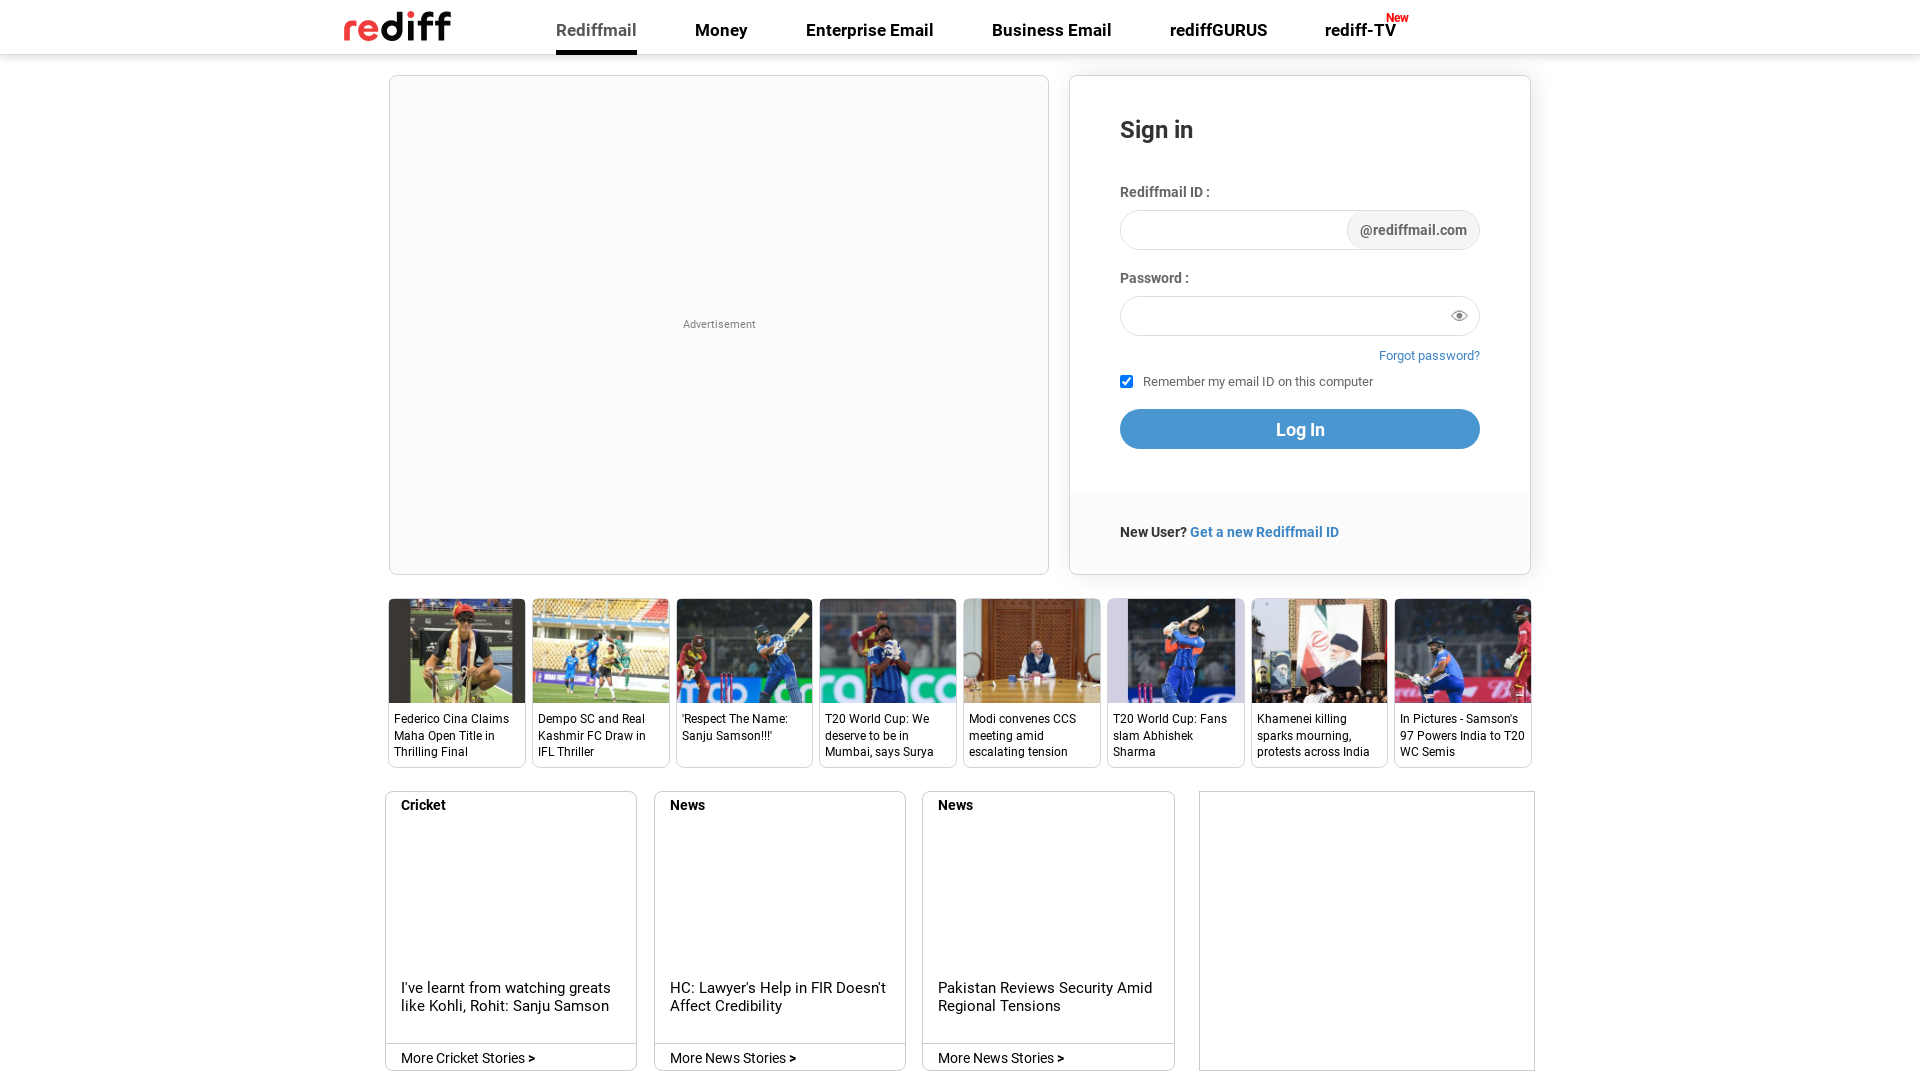

Minimized browser window to 800x600
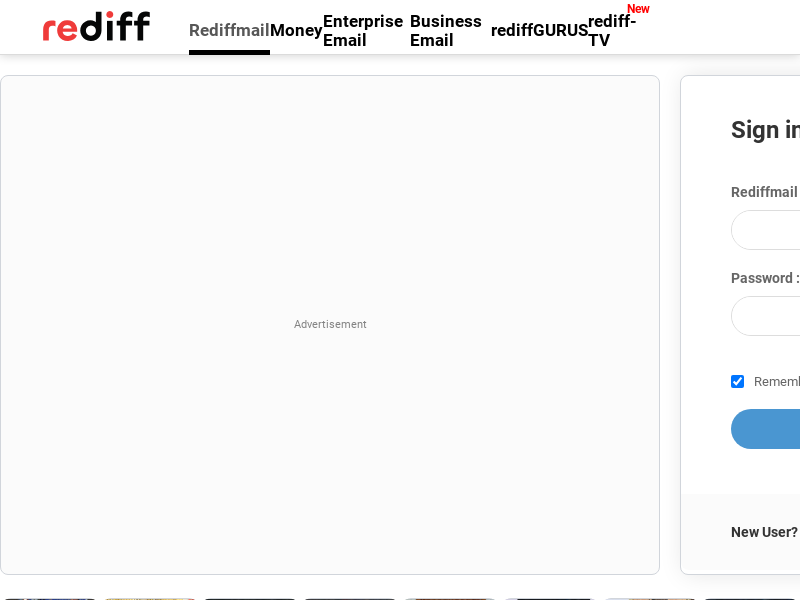

Waited 2 seconds after minimizing window
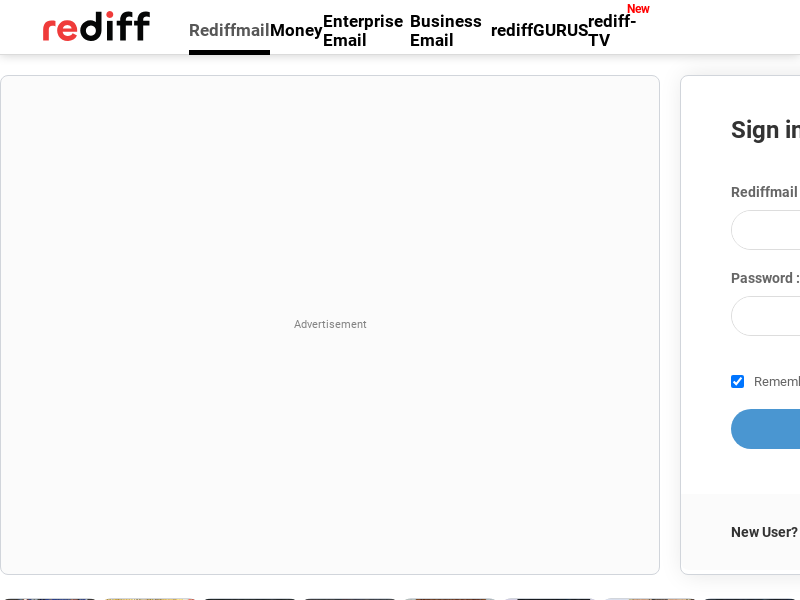

Maximized browser window again to 1920x1080
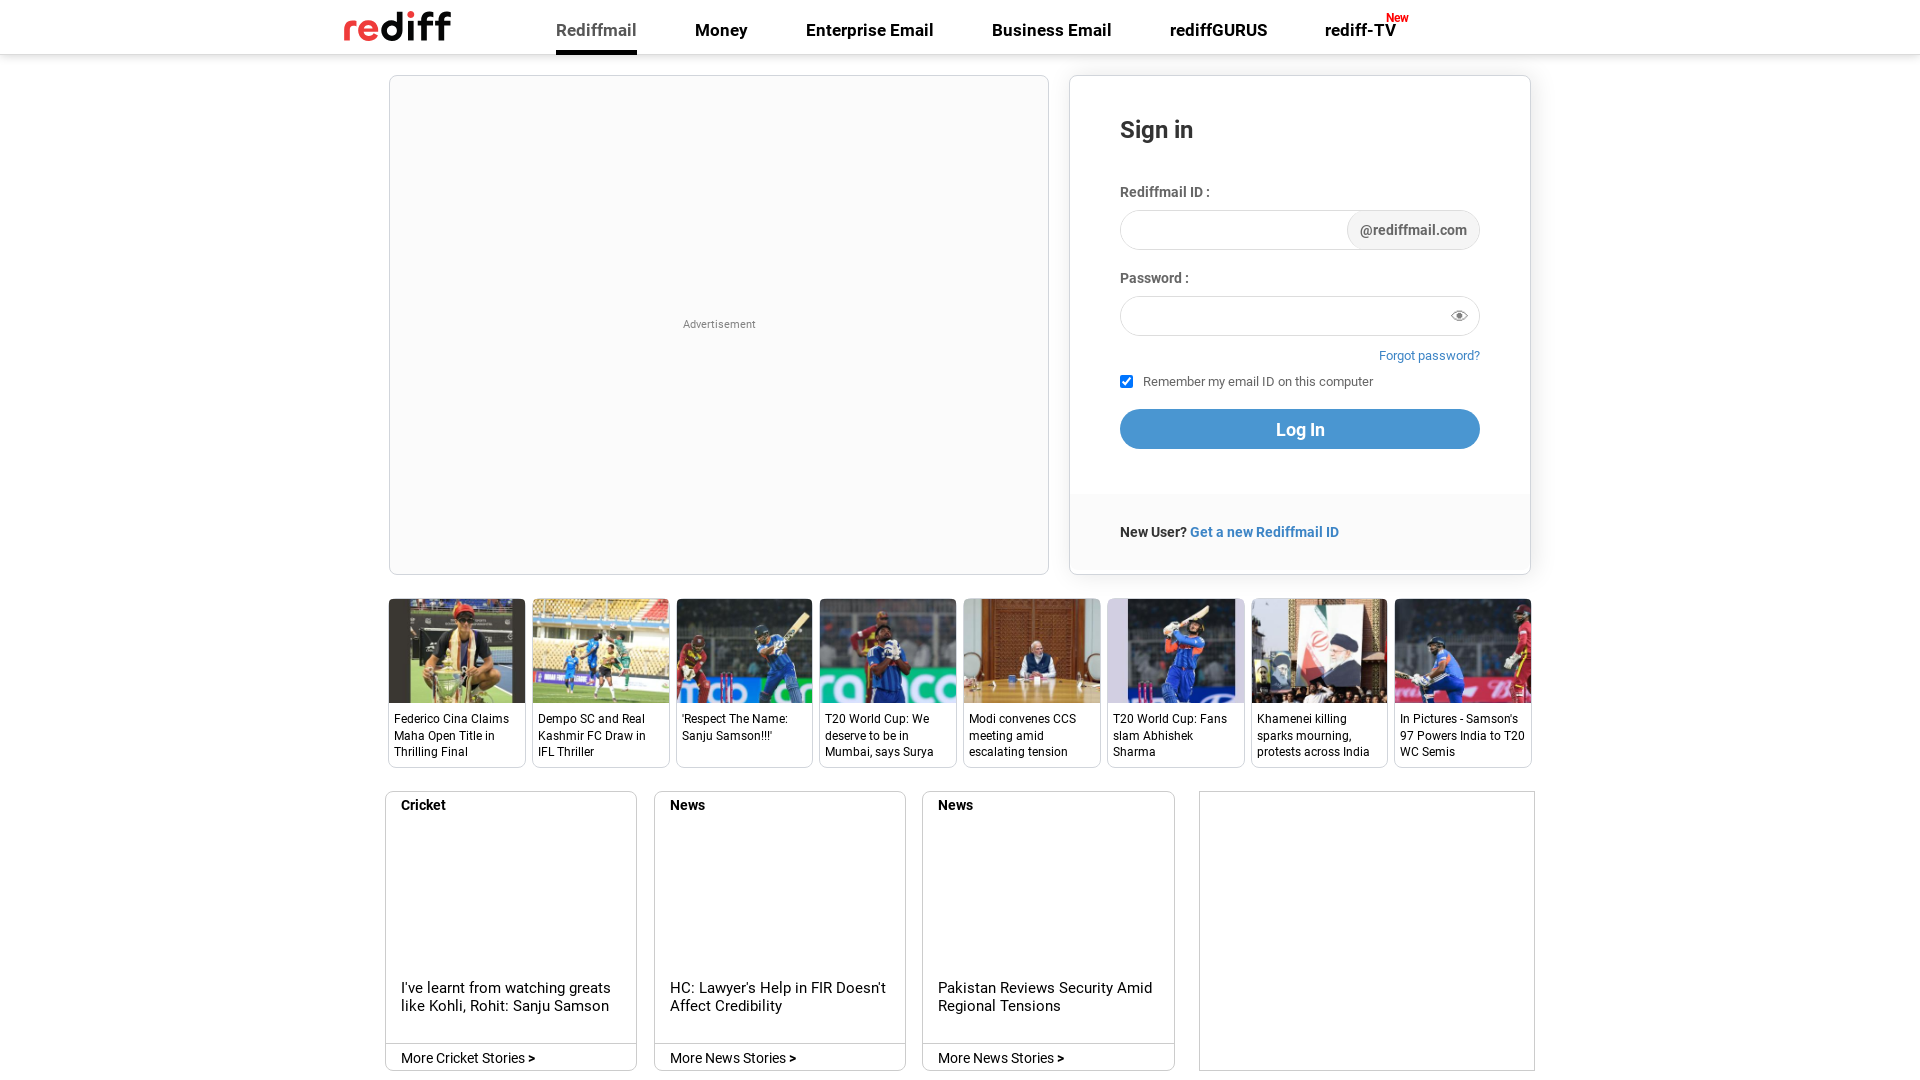

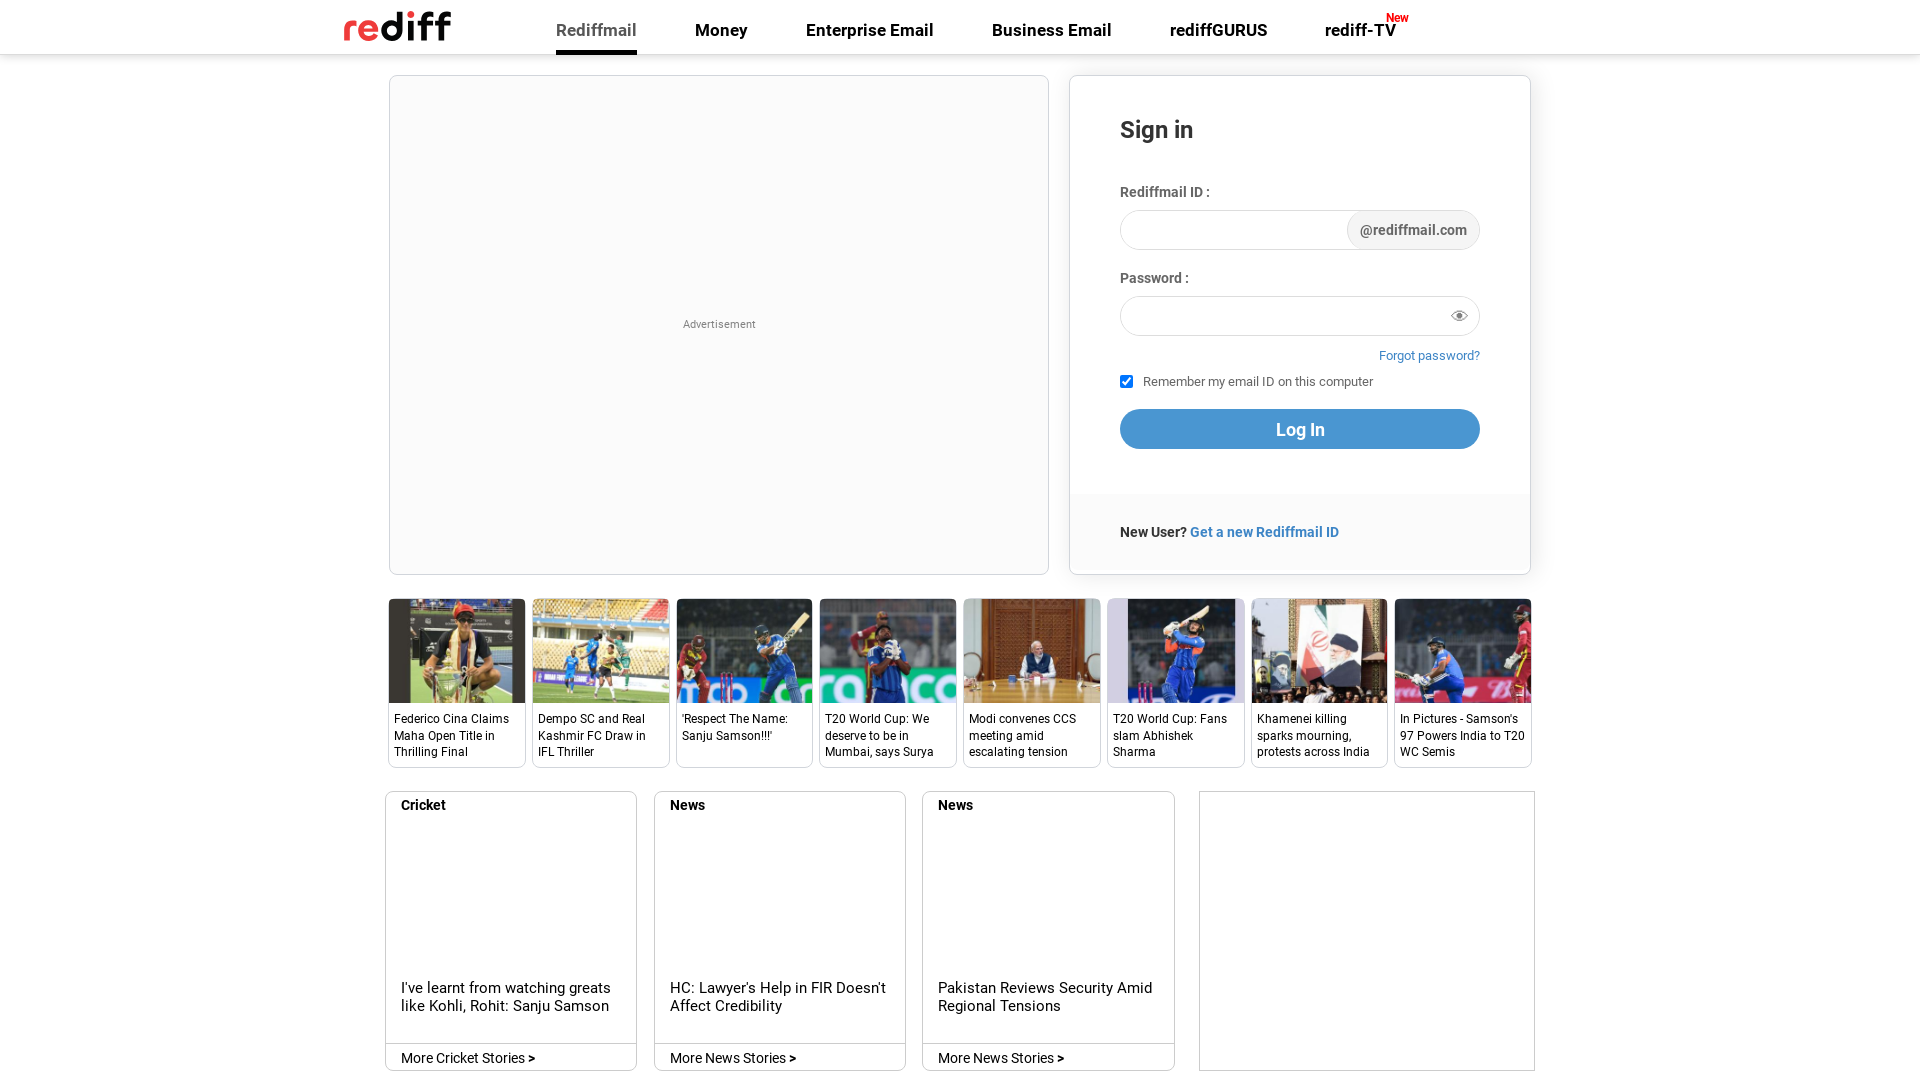